Tests checkbox handling by iterating through all checkboxes on the page and checking any that are unchecked

Starting URL: https://the-internet.herokuapp.com/checkboxes

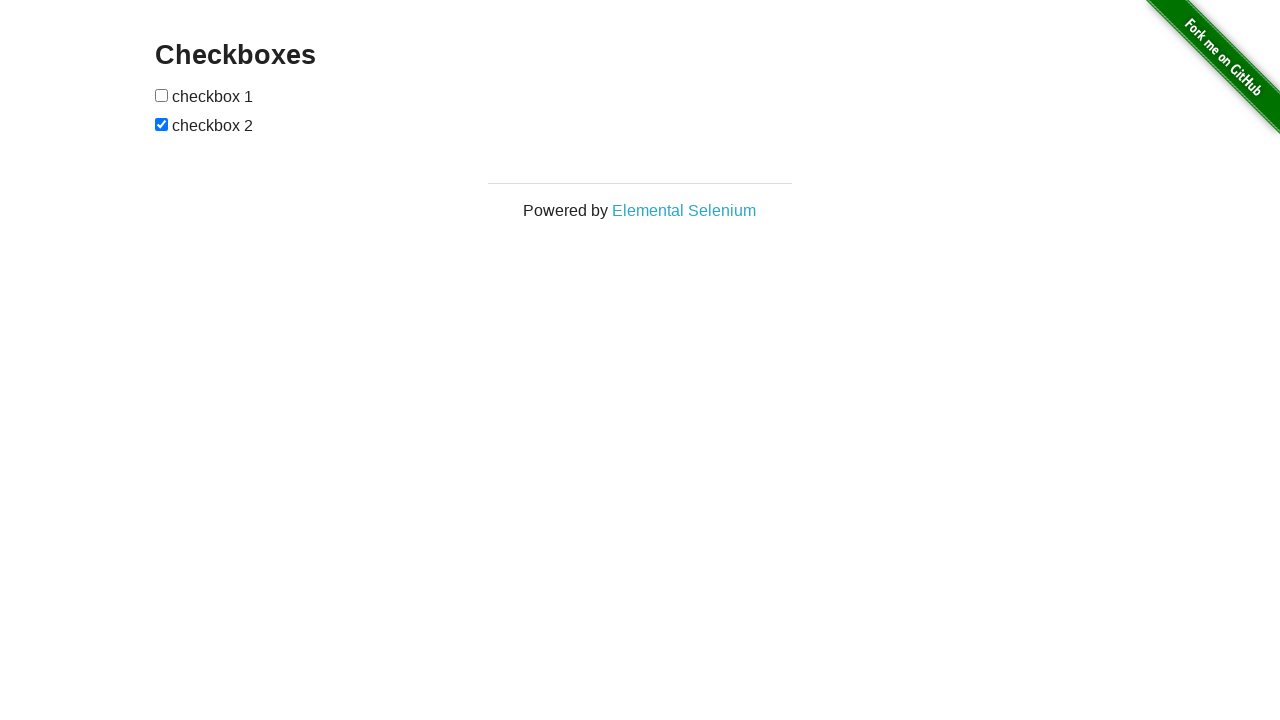

Located all checkboxes on the page
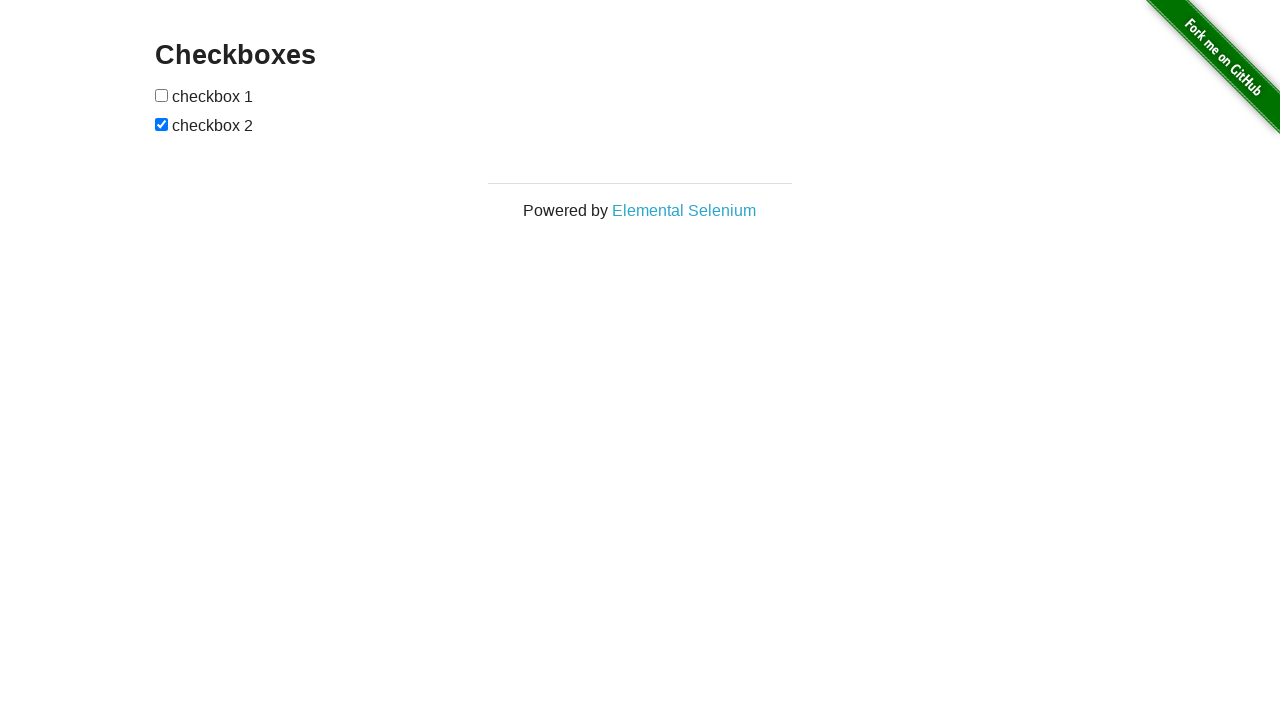

Found an unchecked checkbox
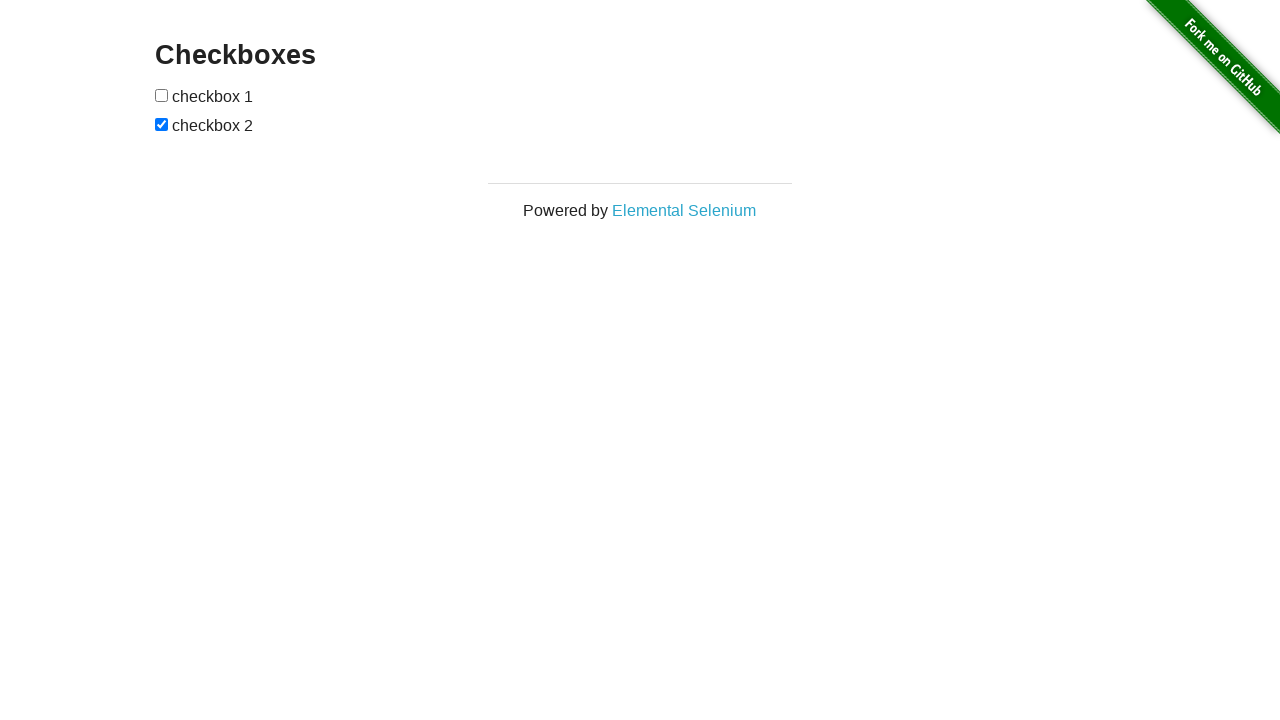

Clicked to check the unchecked checkbox at (162, 95) on input[type='checkbox'] >> nth=0
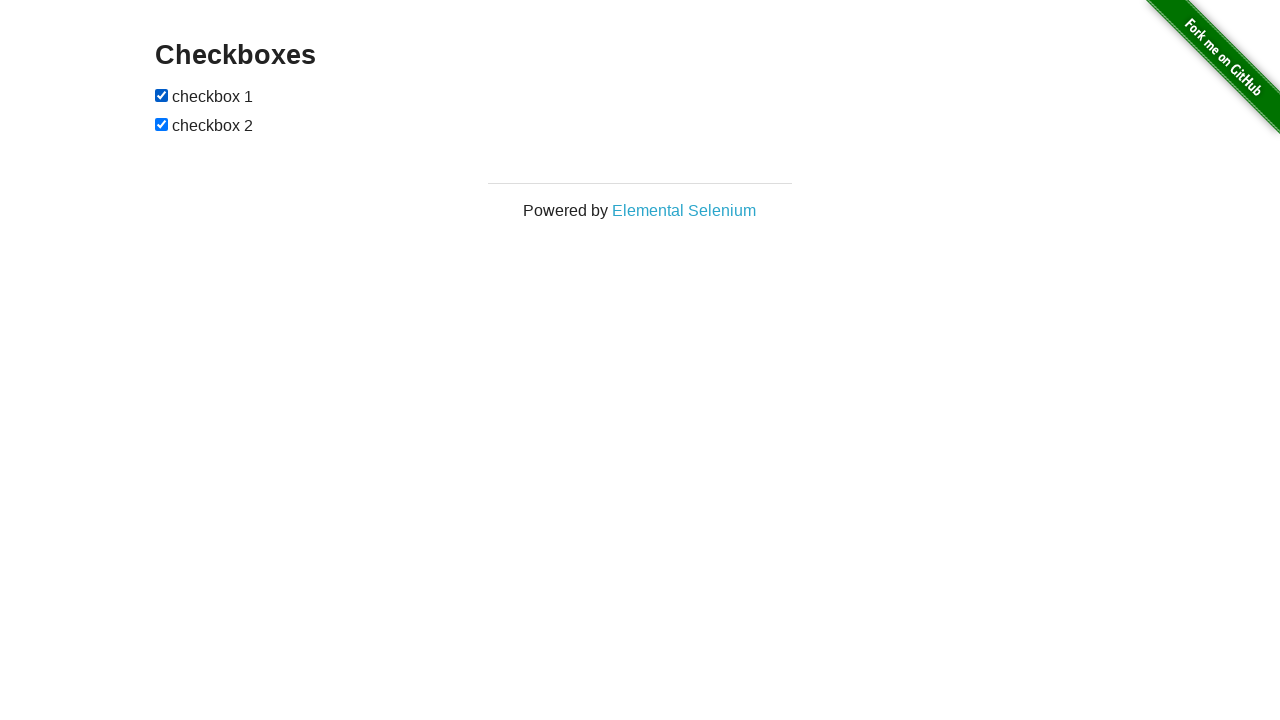

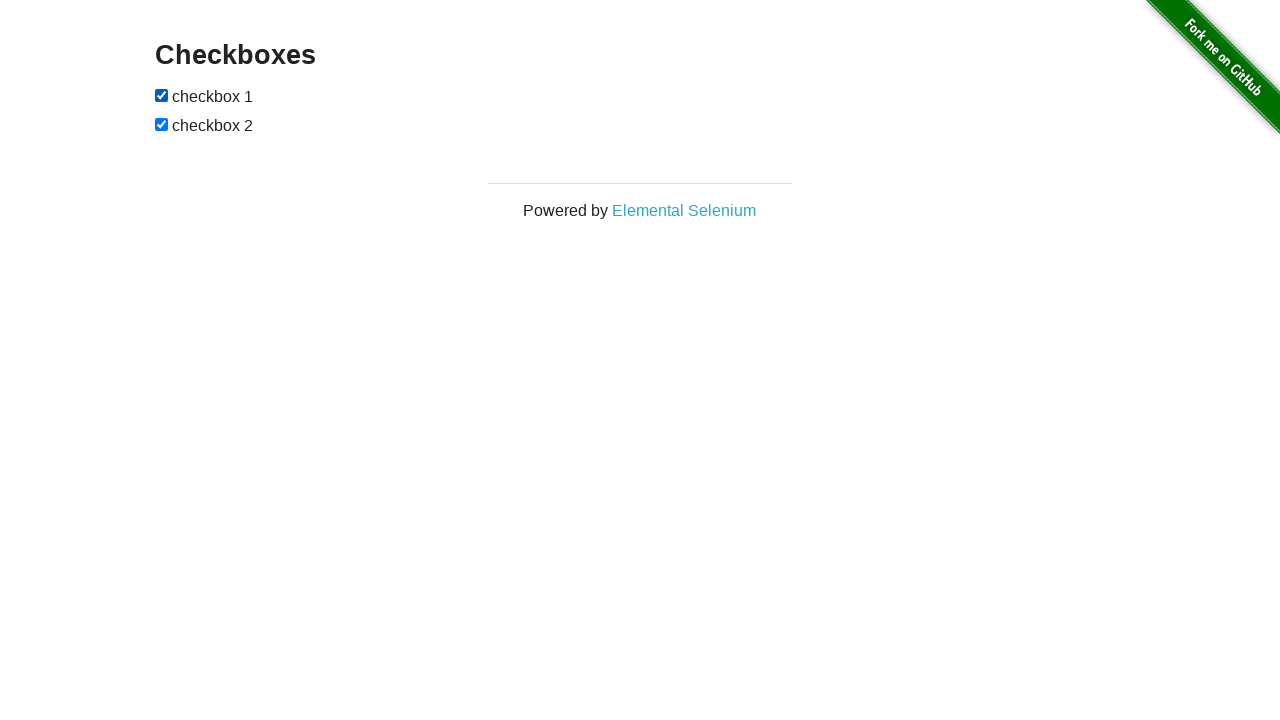